Navigates to a demo site and maximizes the browser window. The original test was designed to run 3 times with a timeout, but the core action is simply loading the page.

Starting URL: https://sglandv1.demopsts.com/

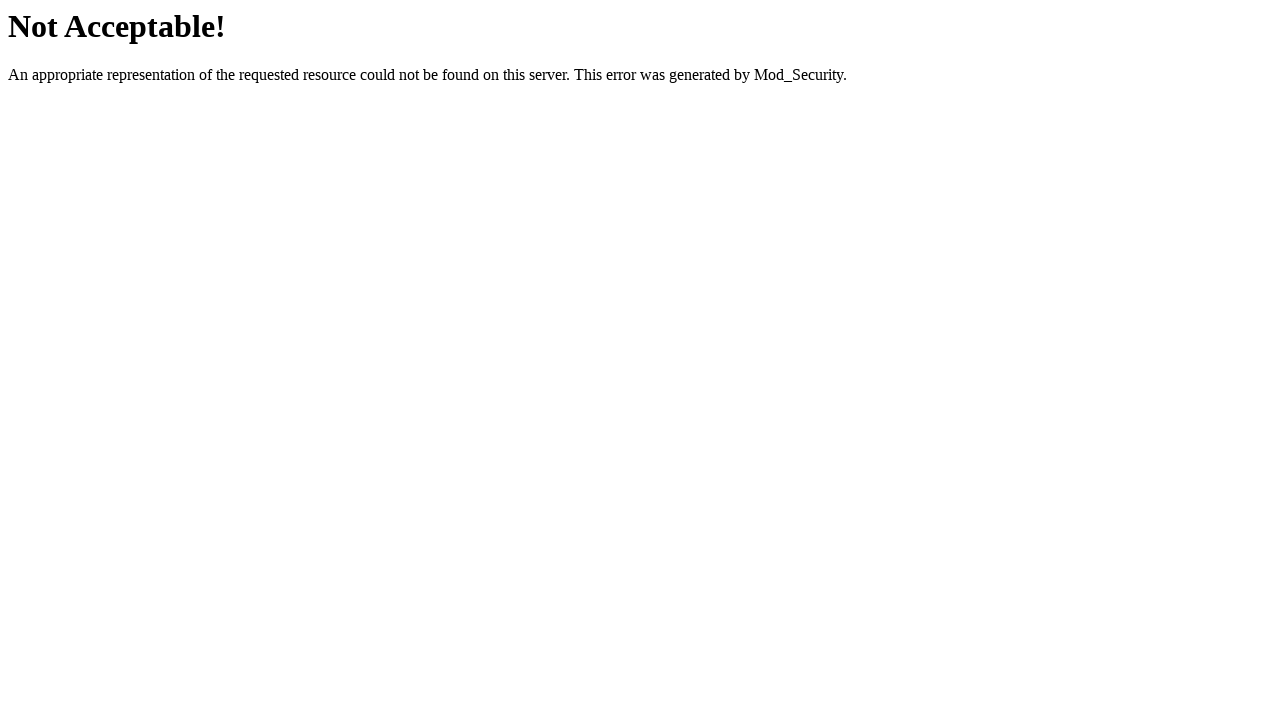

Set viewport size to 1920x1080
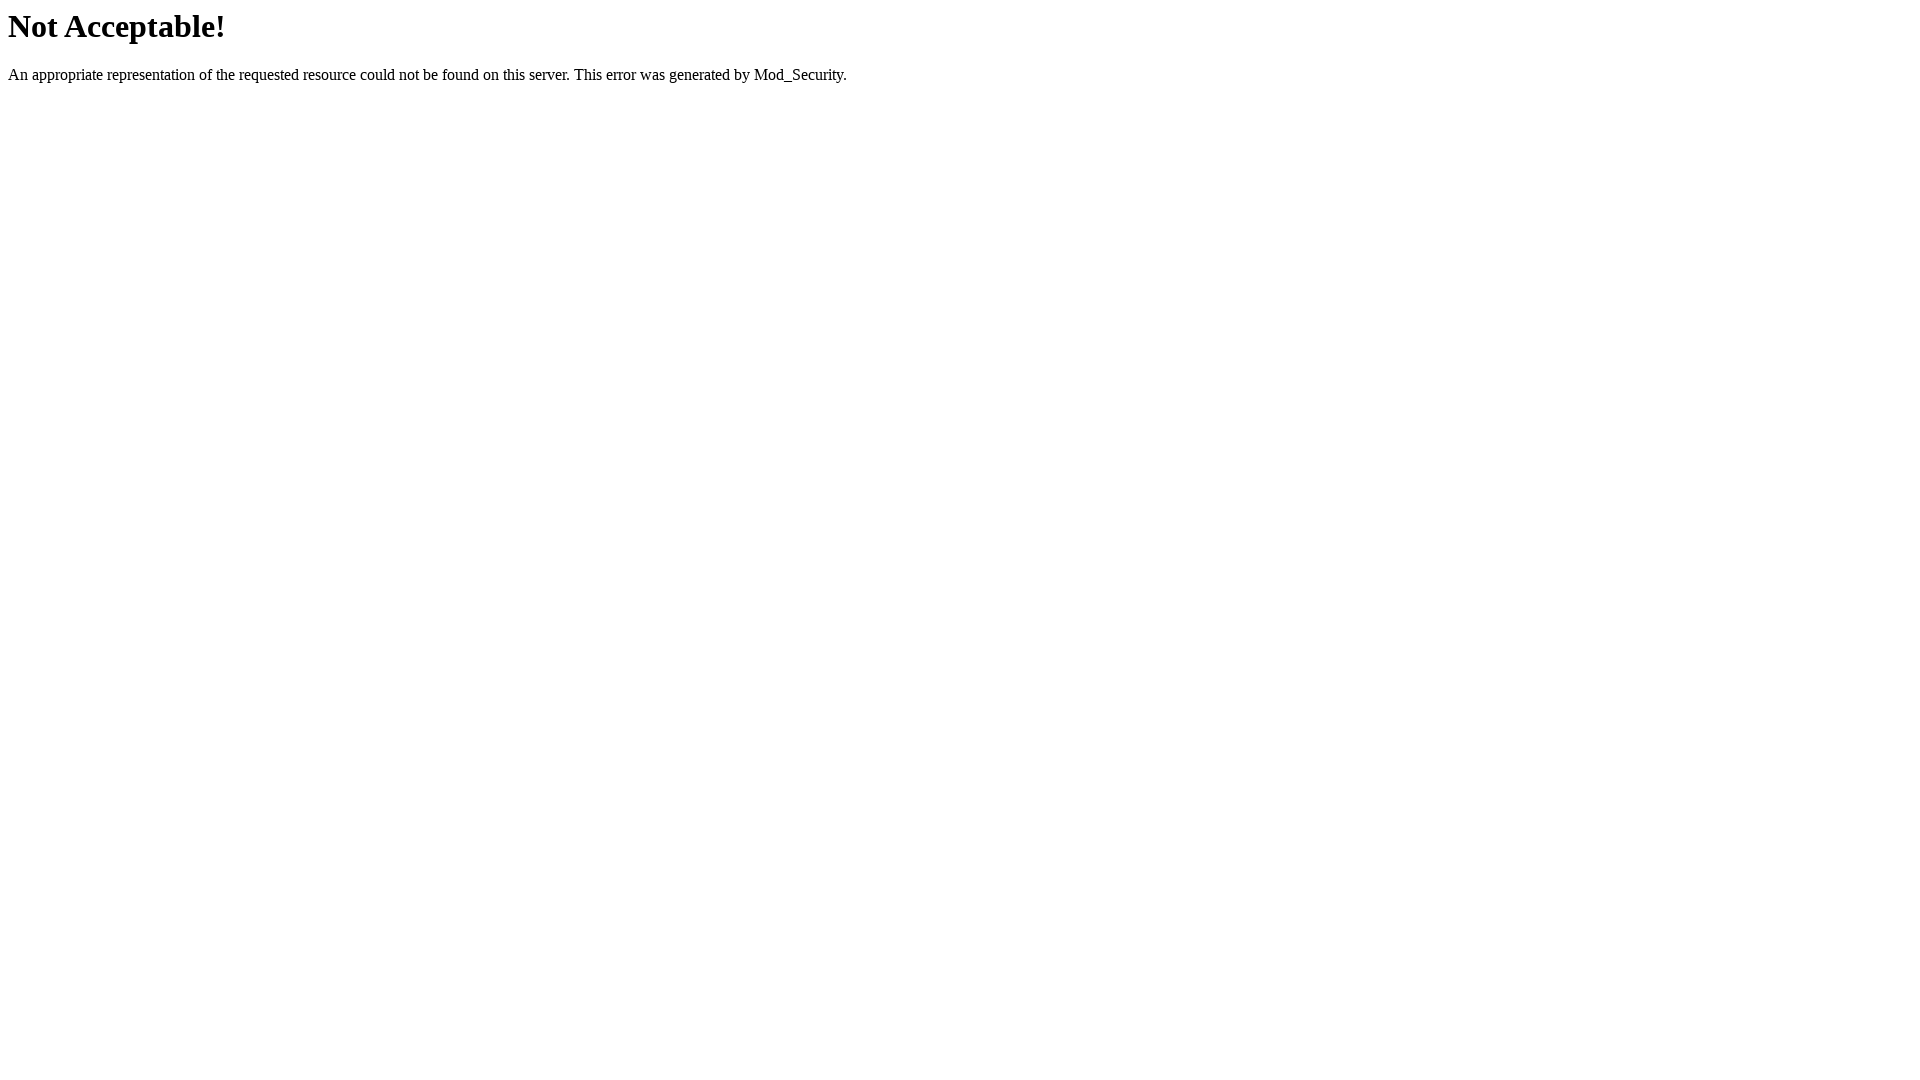

Page fully loaded with networkidle state
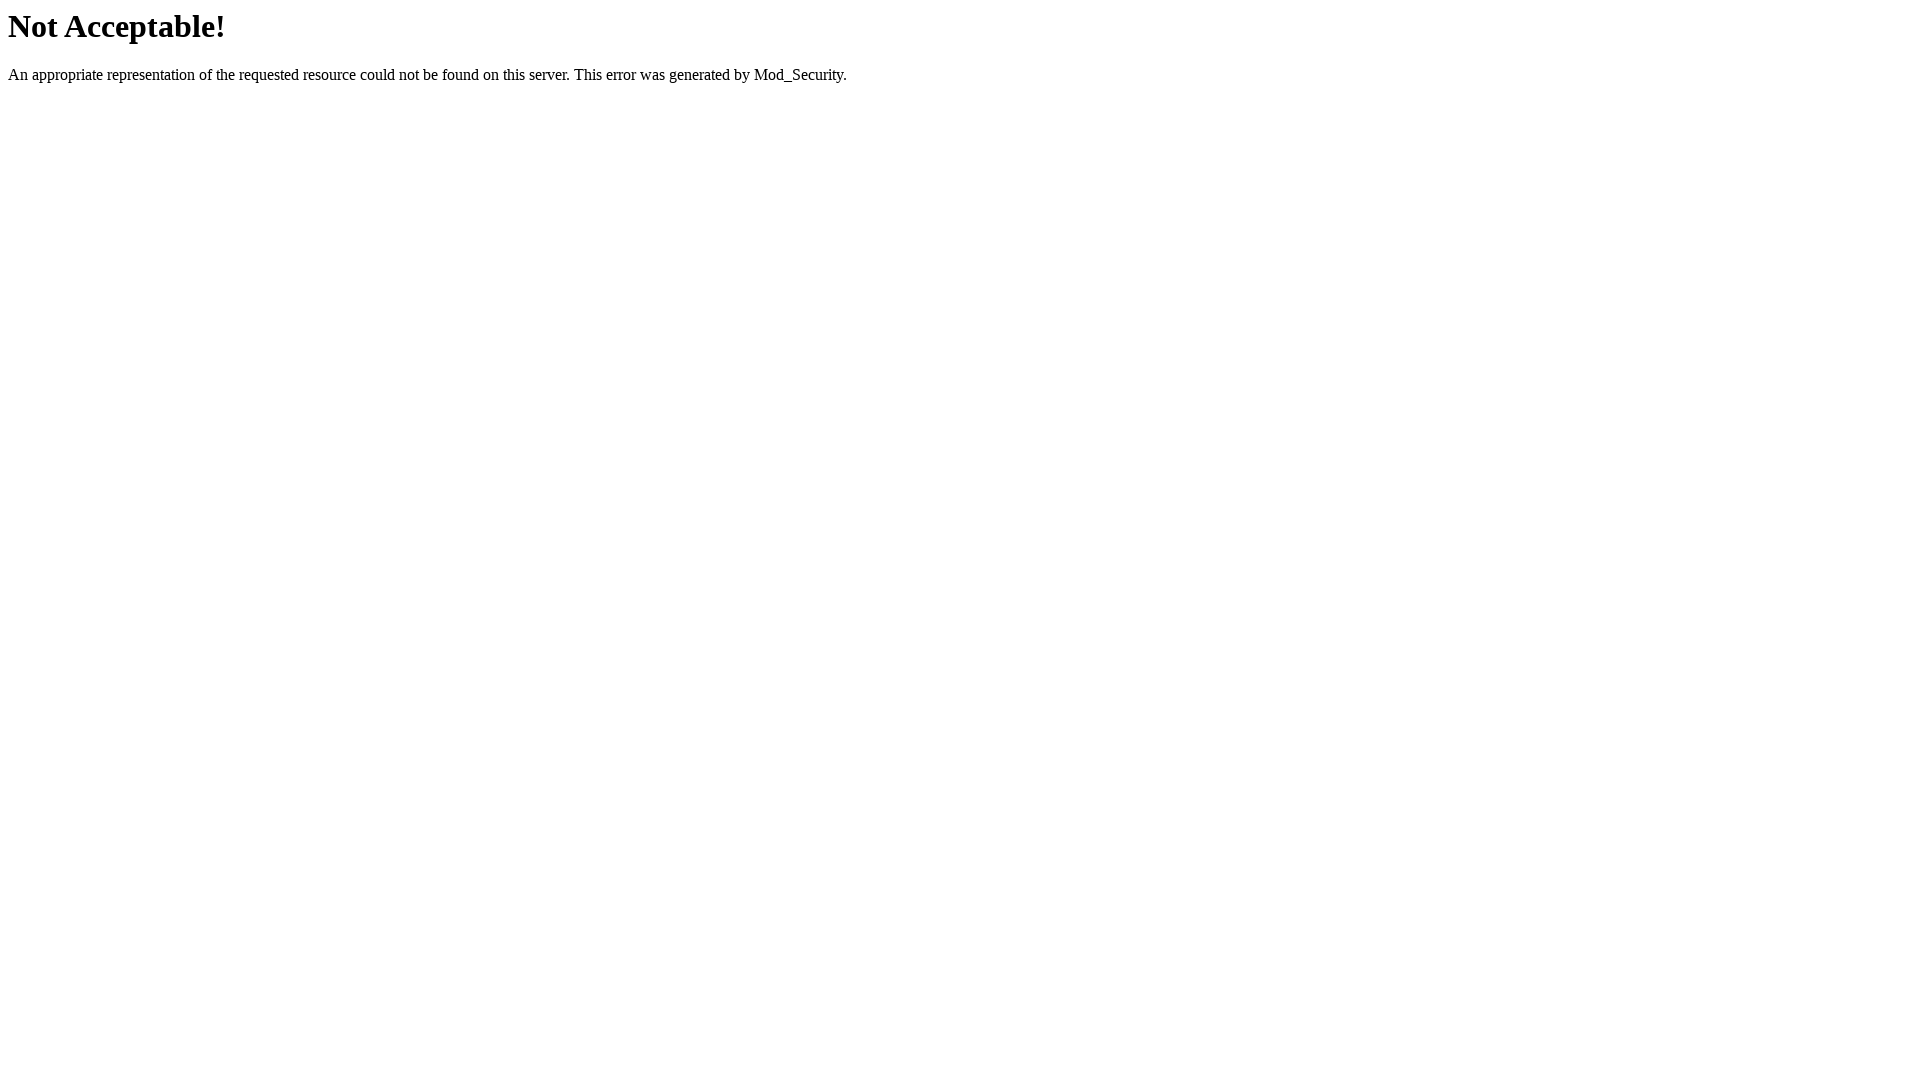

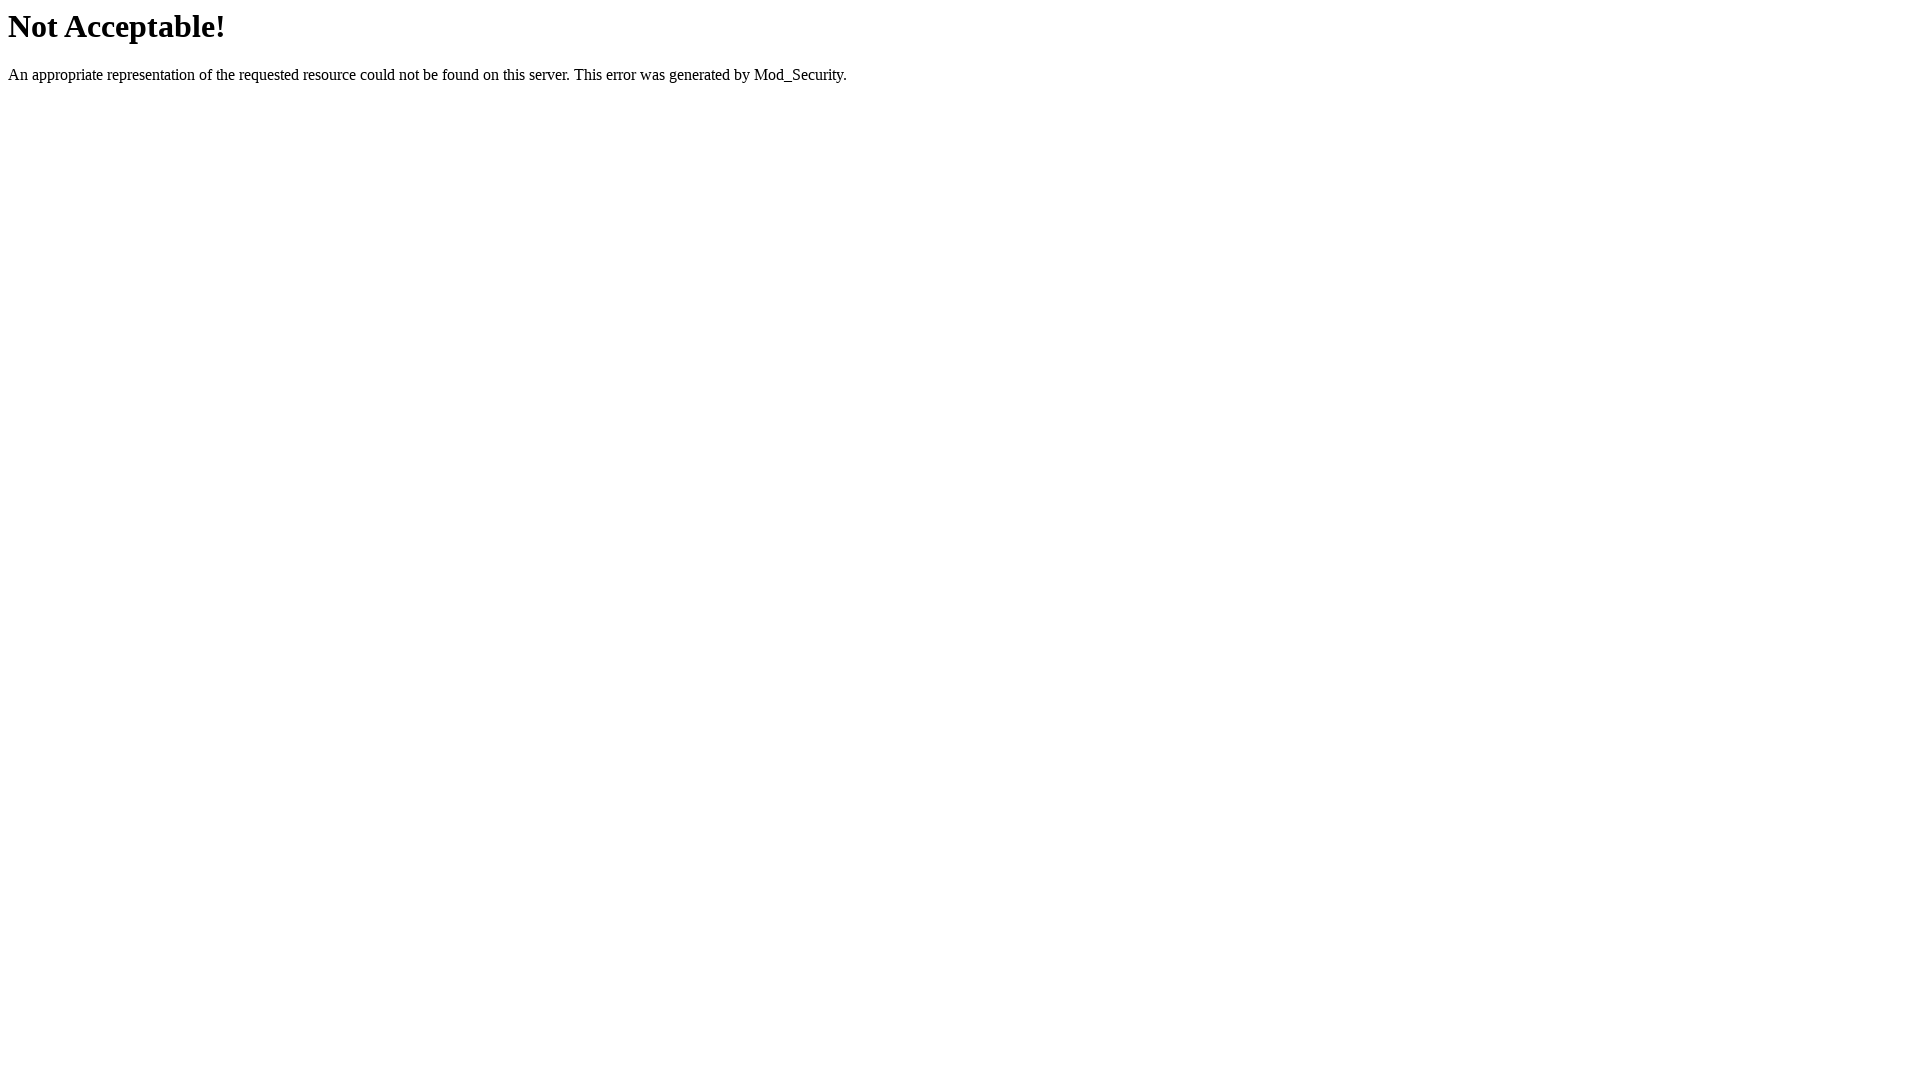